Tests text input functionality by entering text in a field and verifying that a button's text updates accordingly

Starting URL: http://uitestingplayground.com/textinput

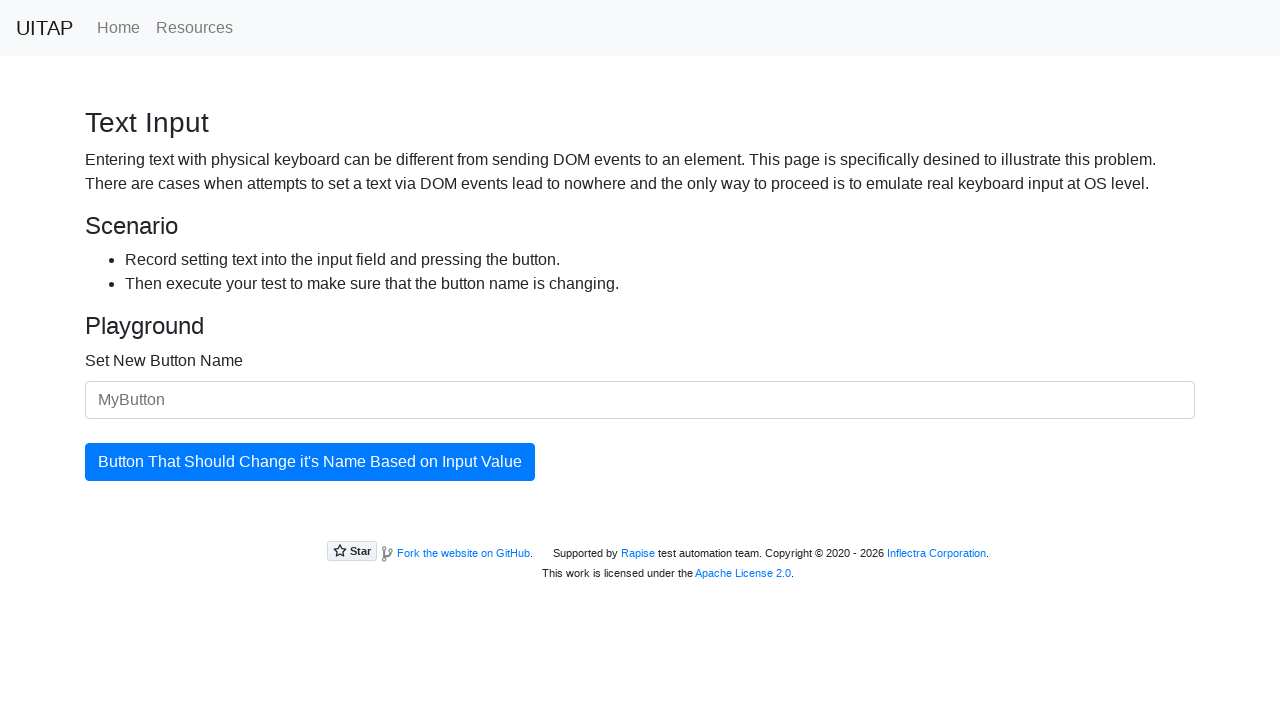

Clicked on the text input field at (640, 400) on #newButtonName
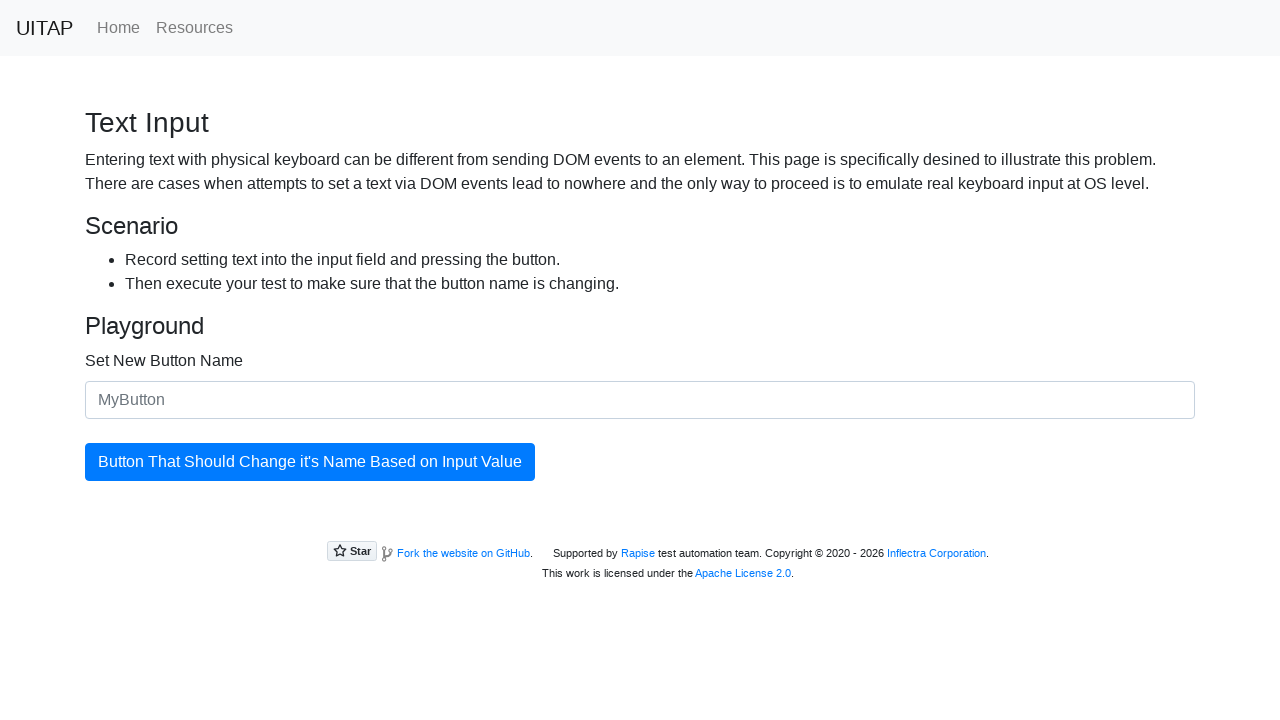

Filled text input field with 'ITCH' on #newButtonName
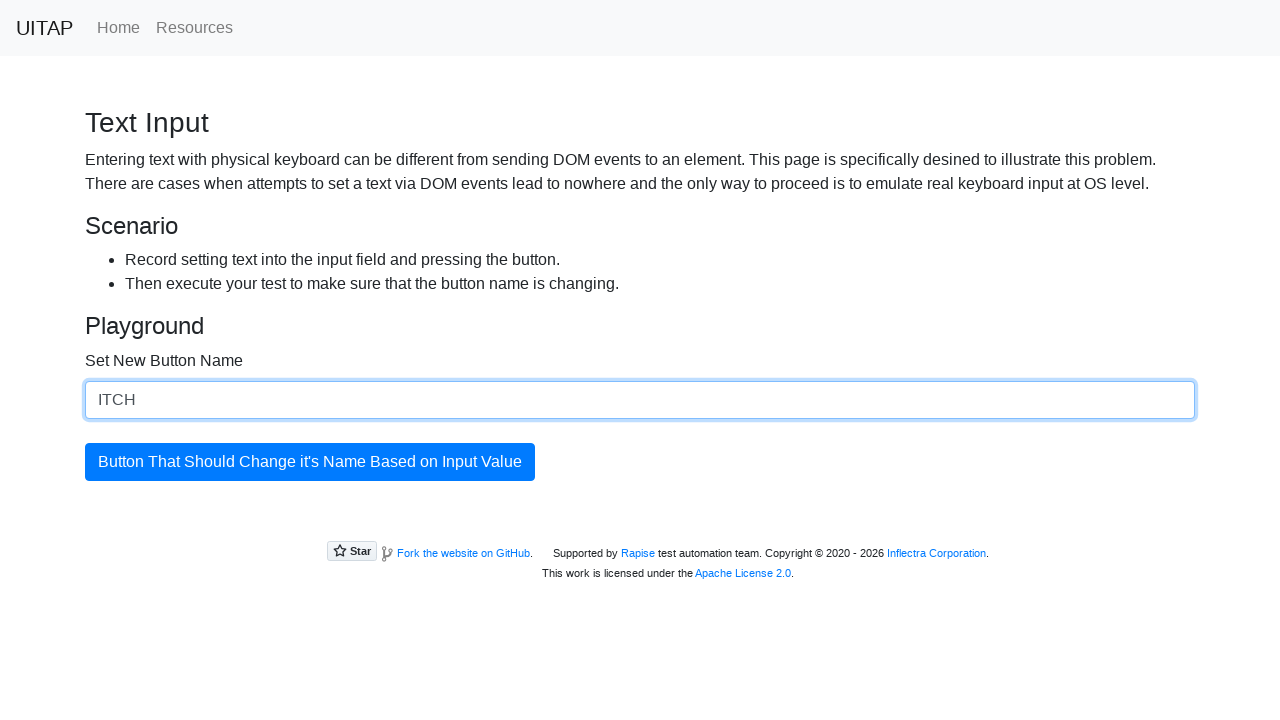

Clicked the button to update its text at (310, 462) on #updatingButton
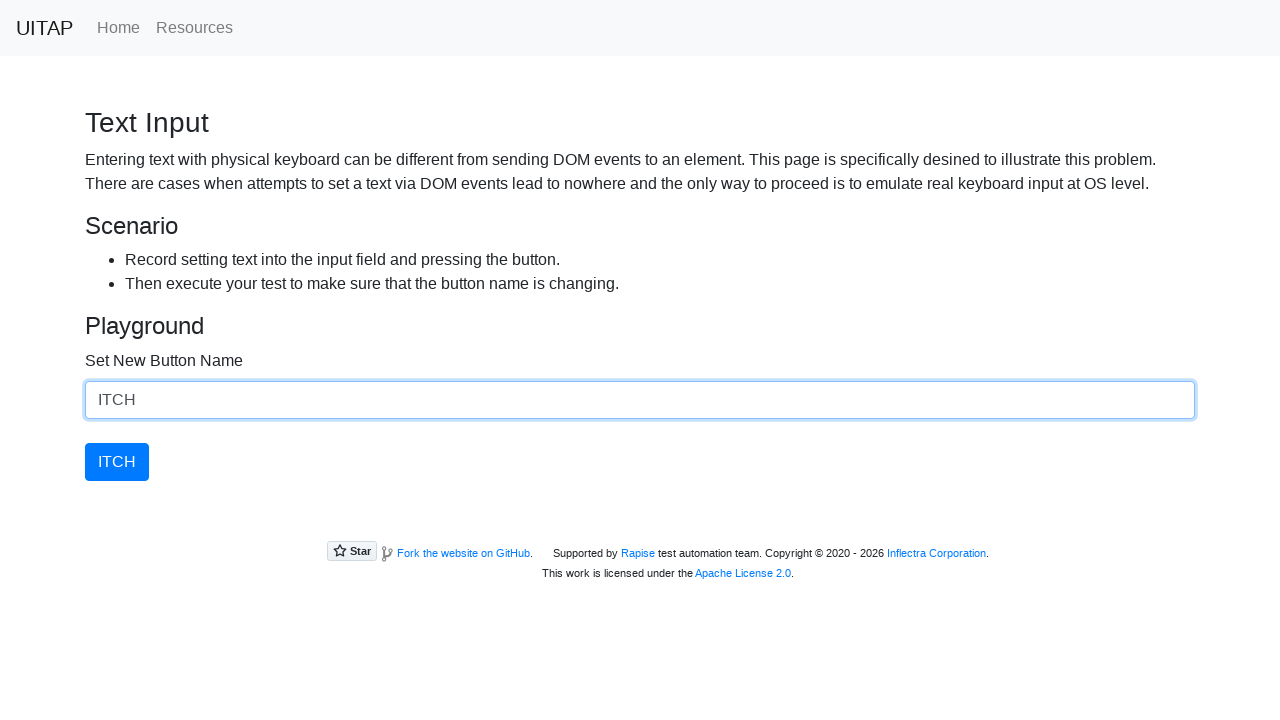

Button text updated to 'ITCH' as expected
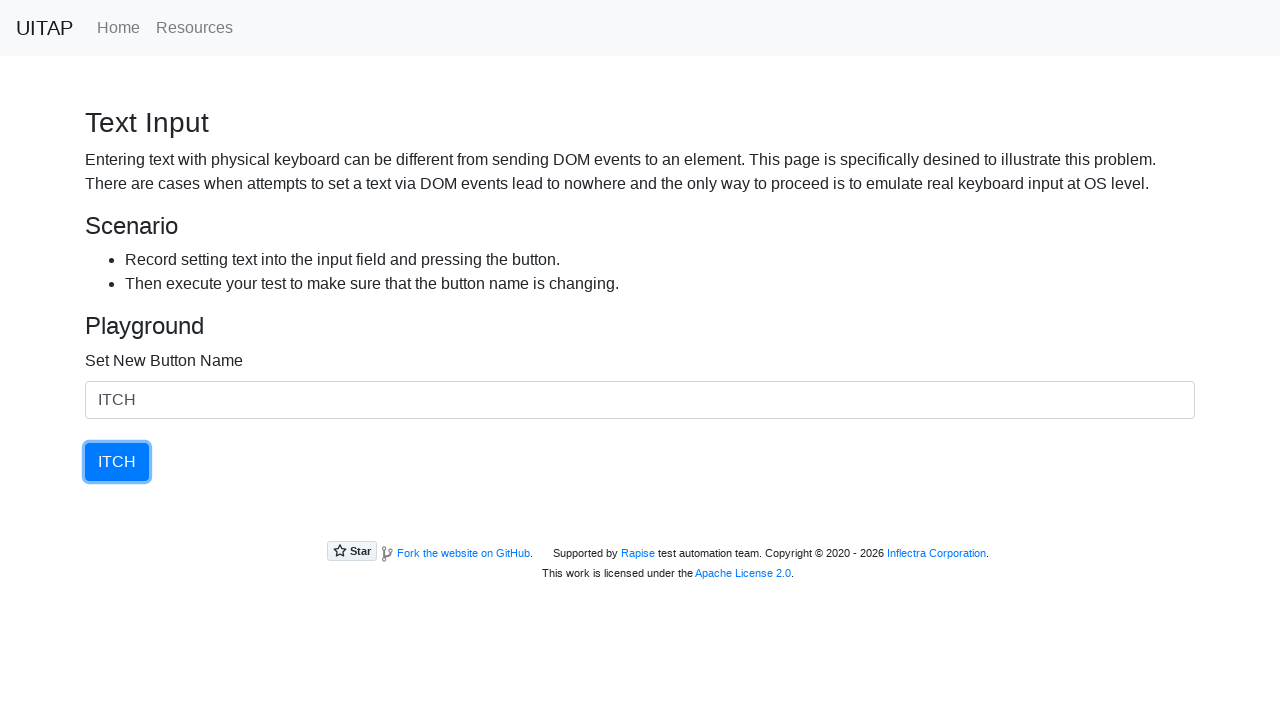

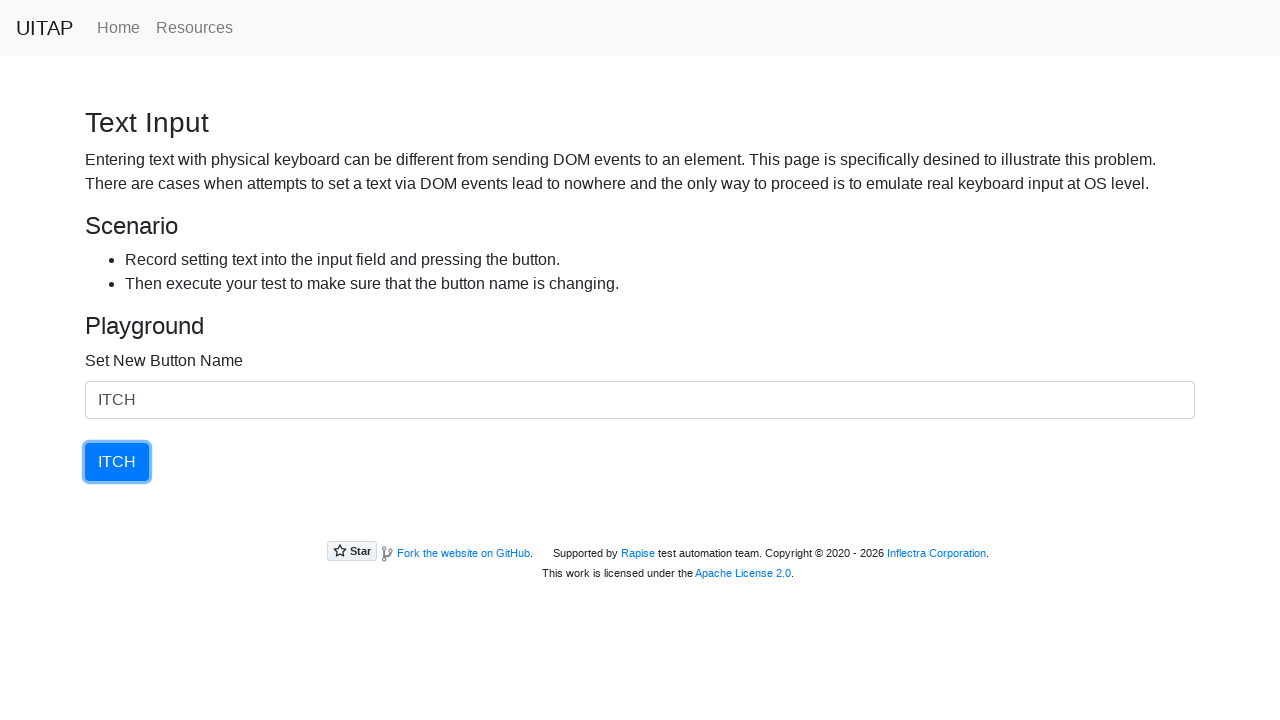